Tests displaying only active (not completed) items by clicking the Active filter

Starting URL: https://demo.playwright.dev/todomvc

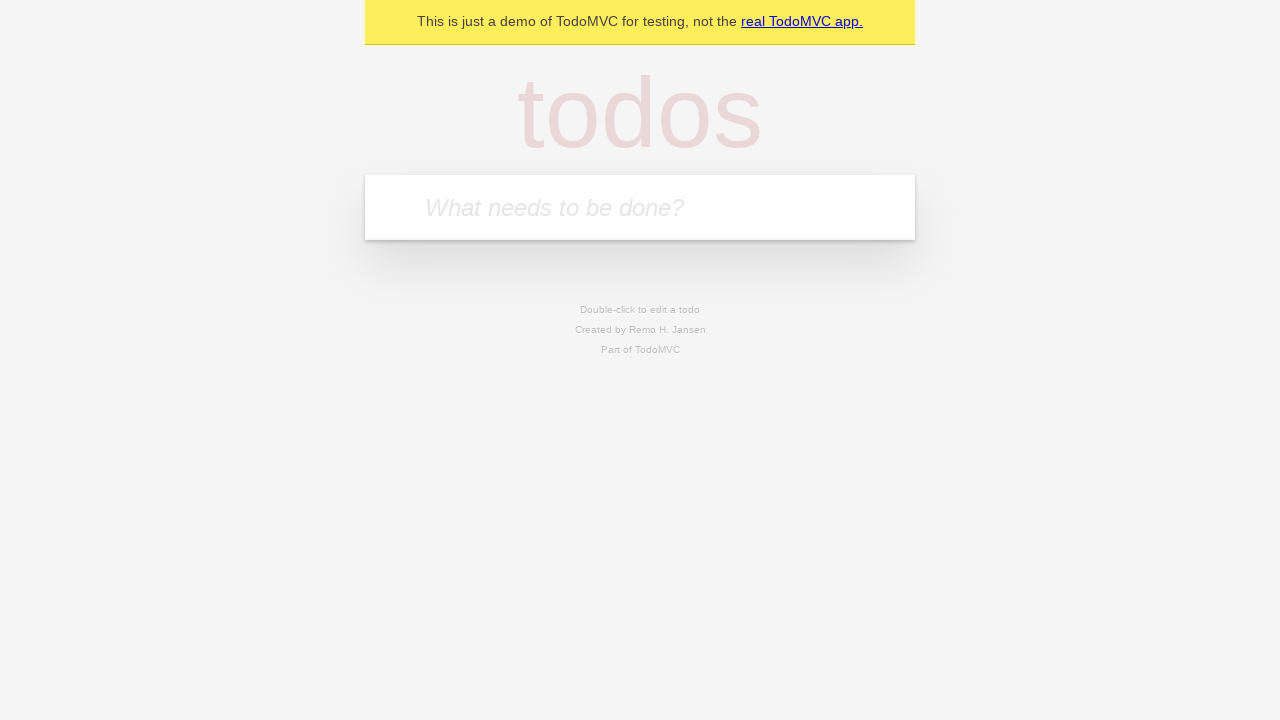

Filled todo input with 'buy some cheese' on internal:attr=[placeholder="What needs to be done?"i]
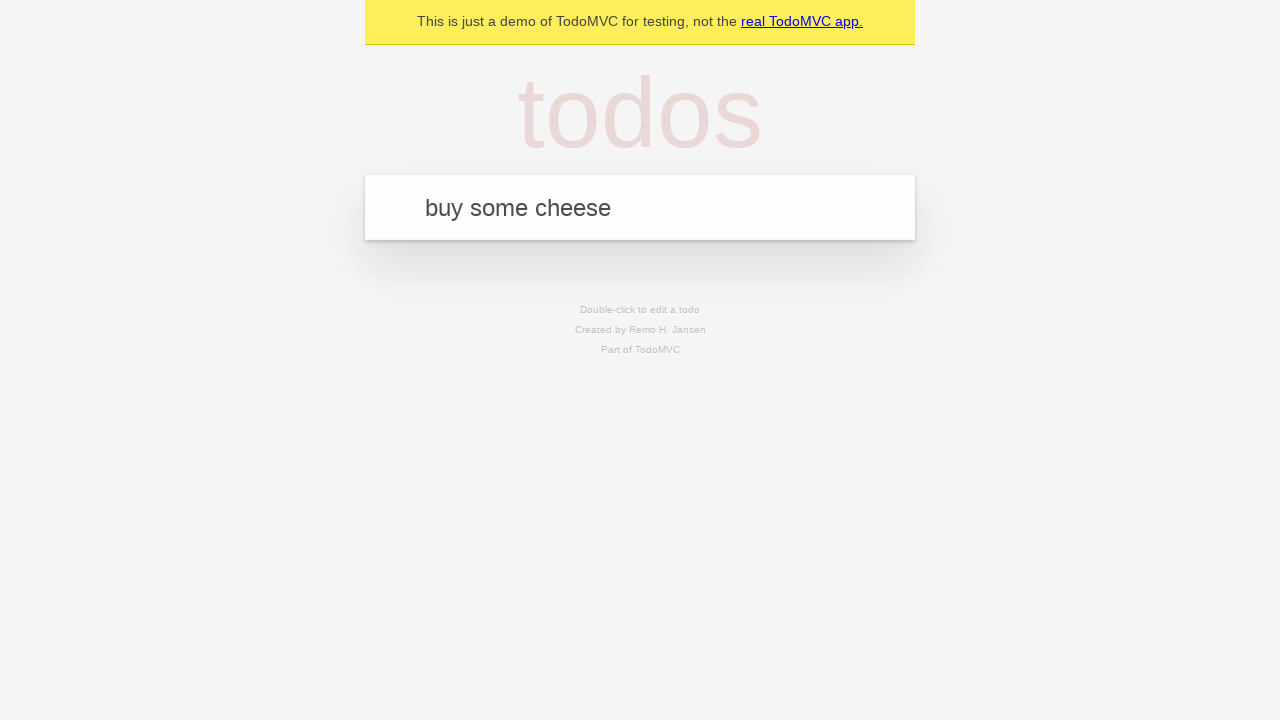

Pressed Enter to add first todo item on internal:attr=[placeholder="What needs to be done?"i]
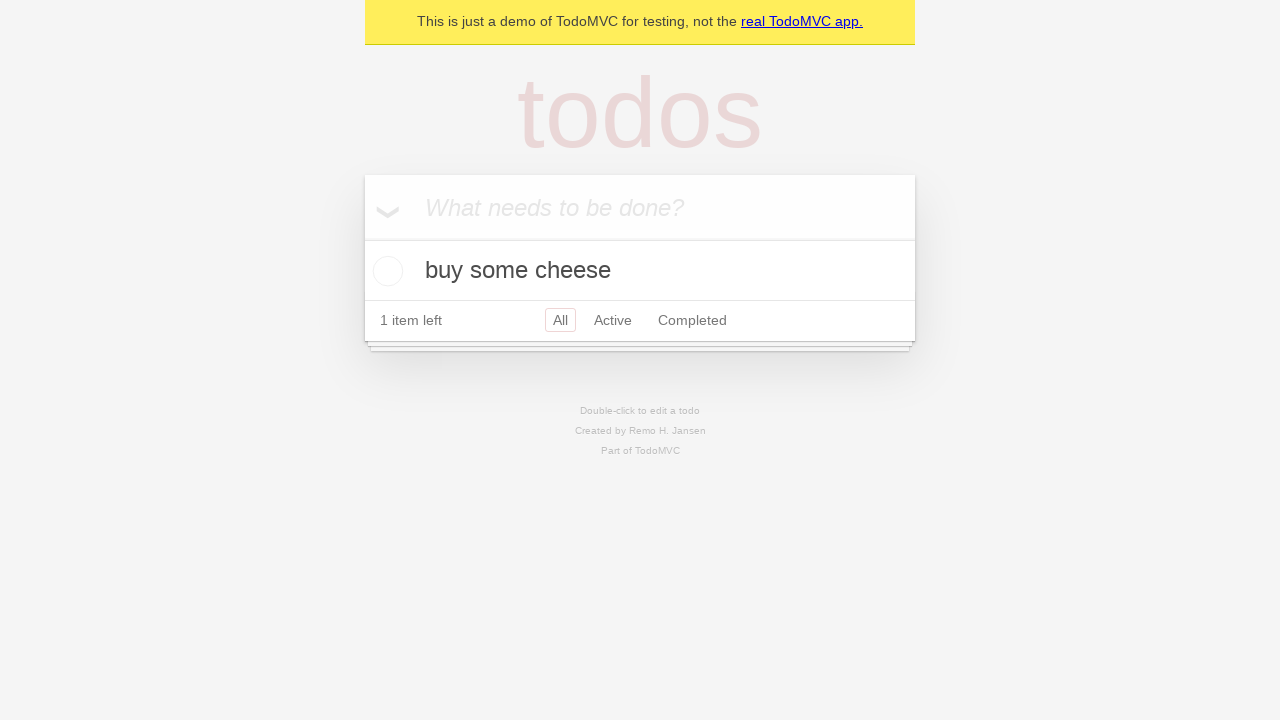

Filled todo input with 'feed the cat' on internal:attr=[placeholder="What needs to be done?"i]
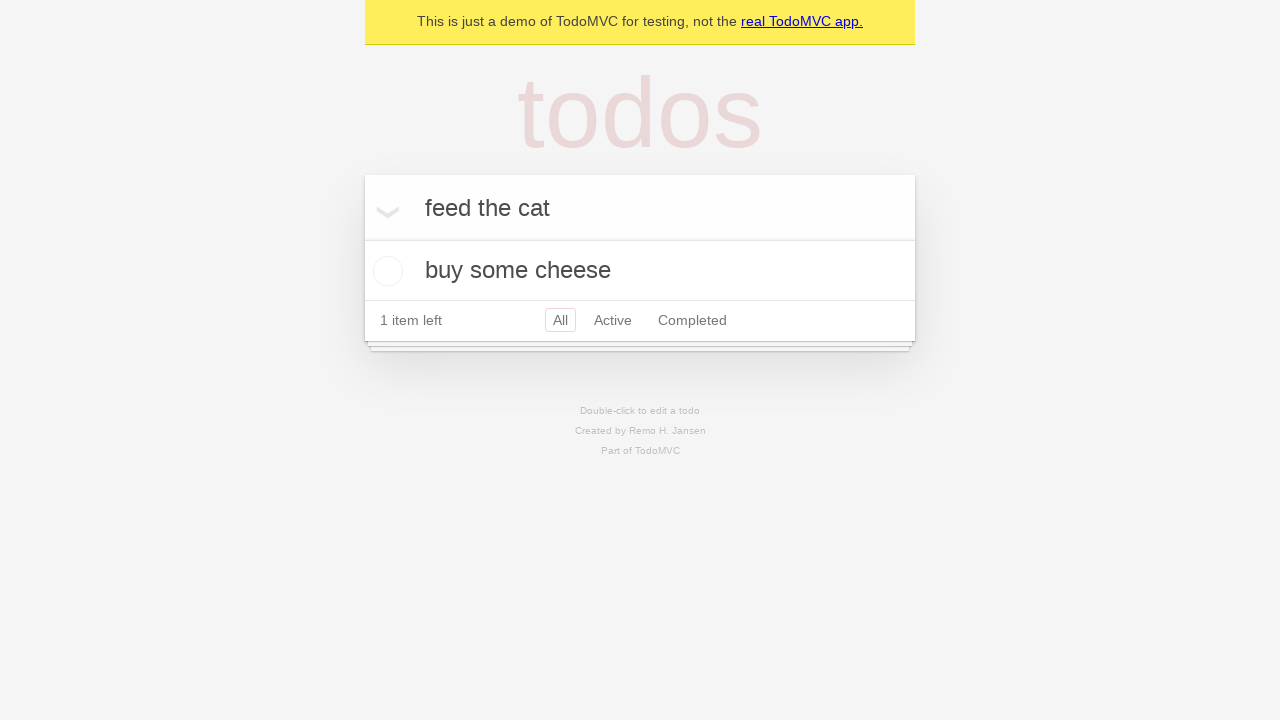

Pressed Enter to add second todo item on internal:attr=[placeholder="What needs to be done?"i]
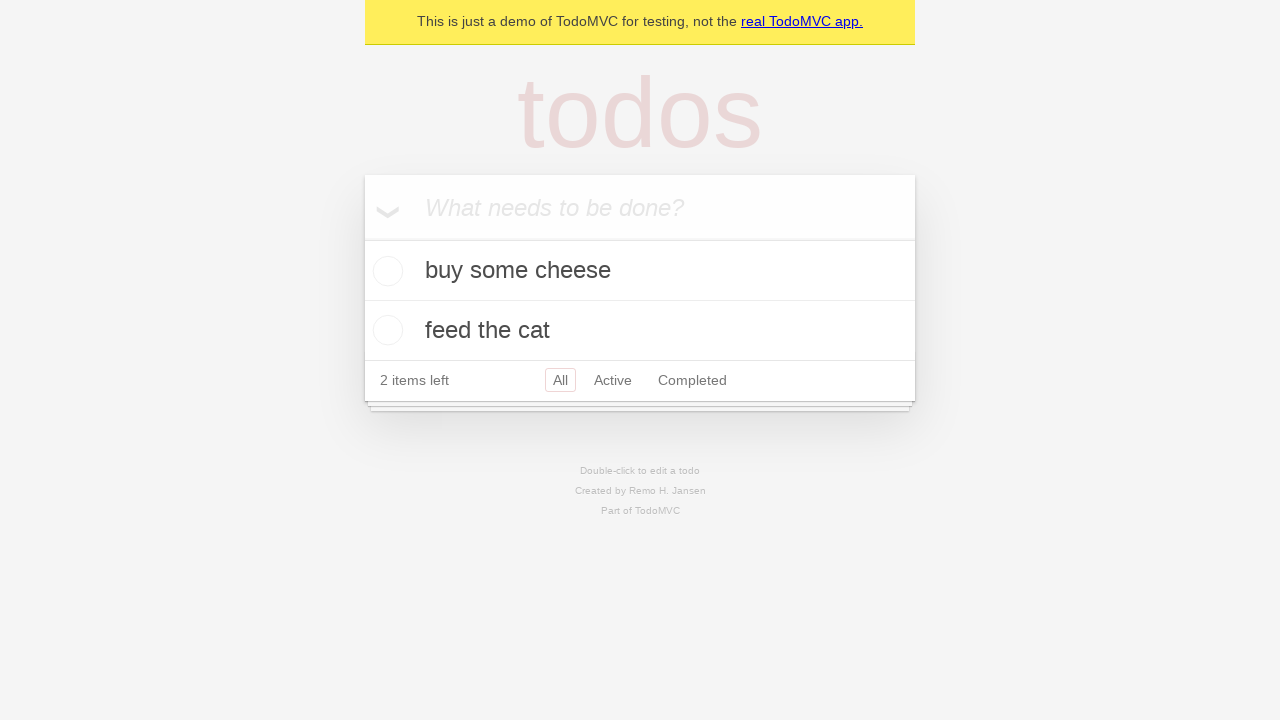

Filled todo input with 'book a doctors appointment' on internal:attr=[placeholder="What needs to be done?"i]
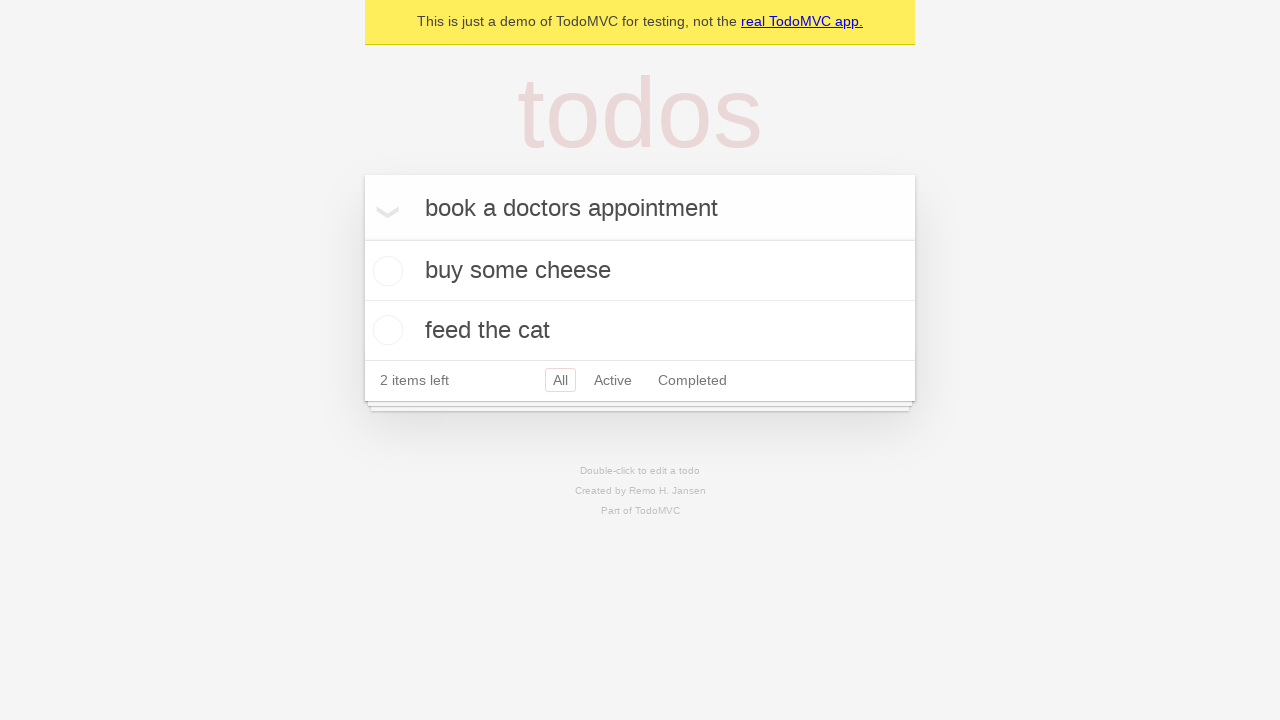

Pressed Enter to add third todo item on internal:attr=[placeholder="What needs to be done?"i]
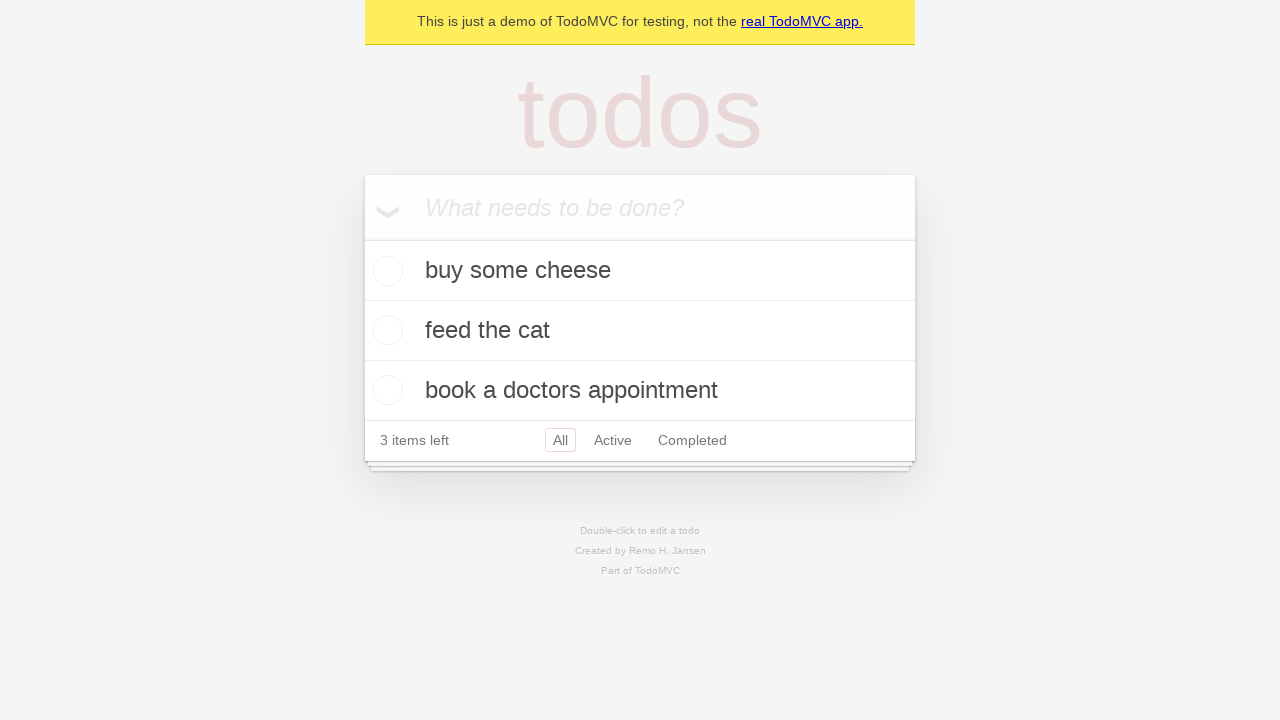

Checked the second todo item (feed the cat) at (385, 330) on internal:testid=[data-testid="todo-item"s] >> nth=1 >> internal:role=checkbox
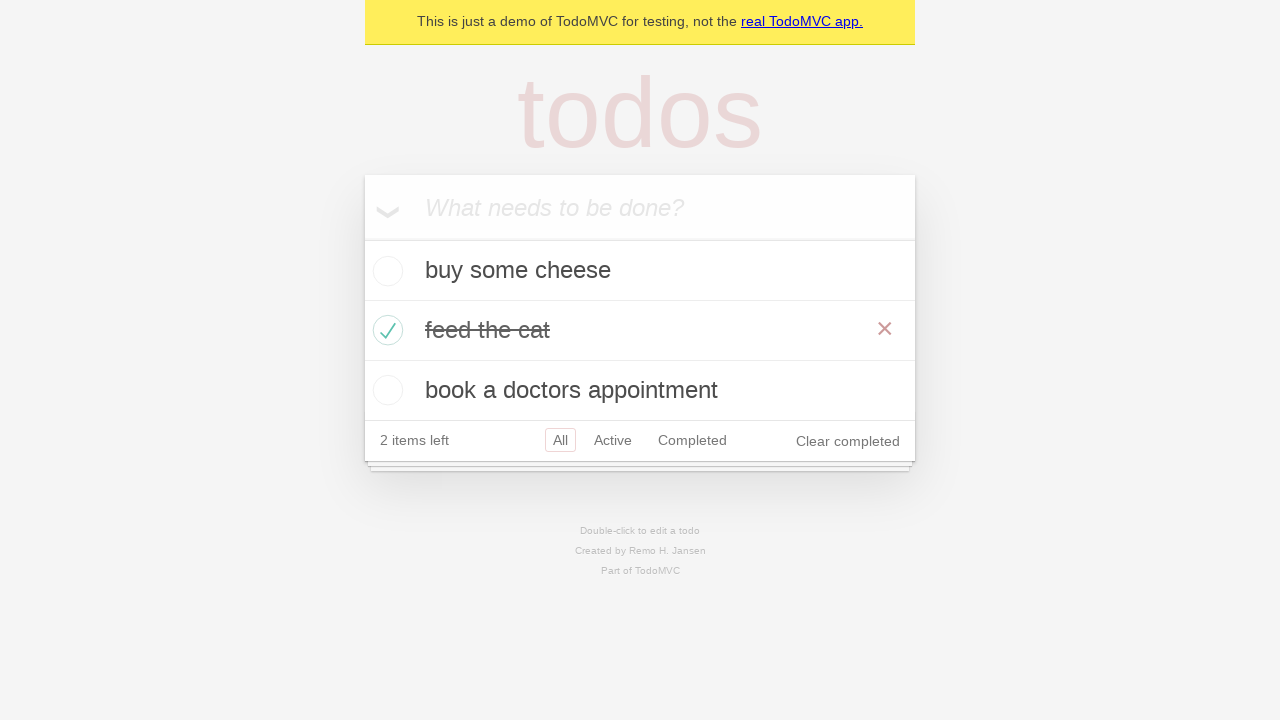

Clicked Active filter to display only active (not completed) items at (613, 440) on internal:role=link[name="Active"i]
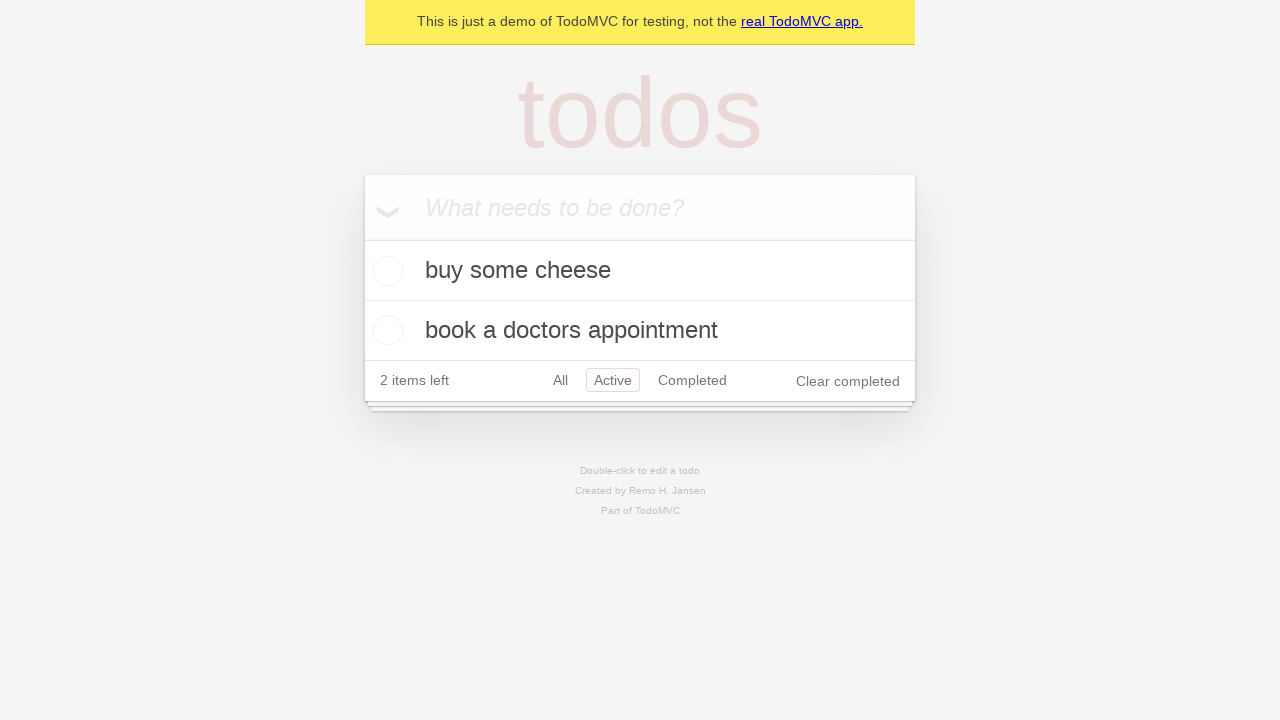

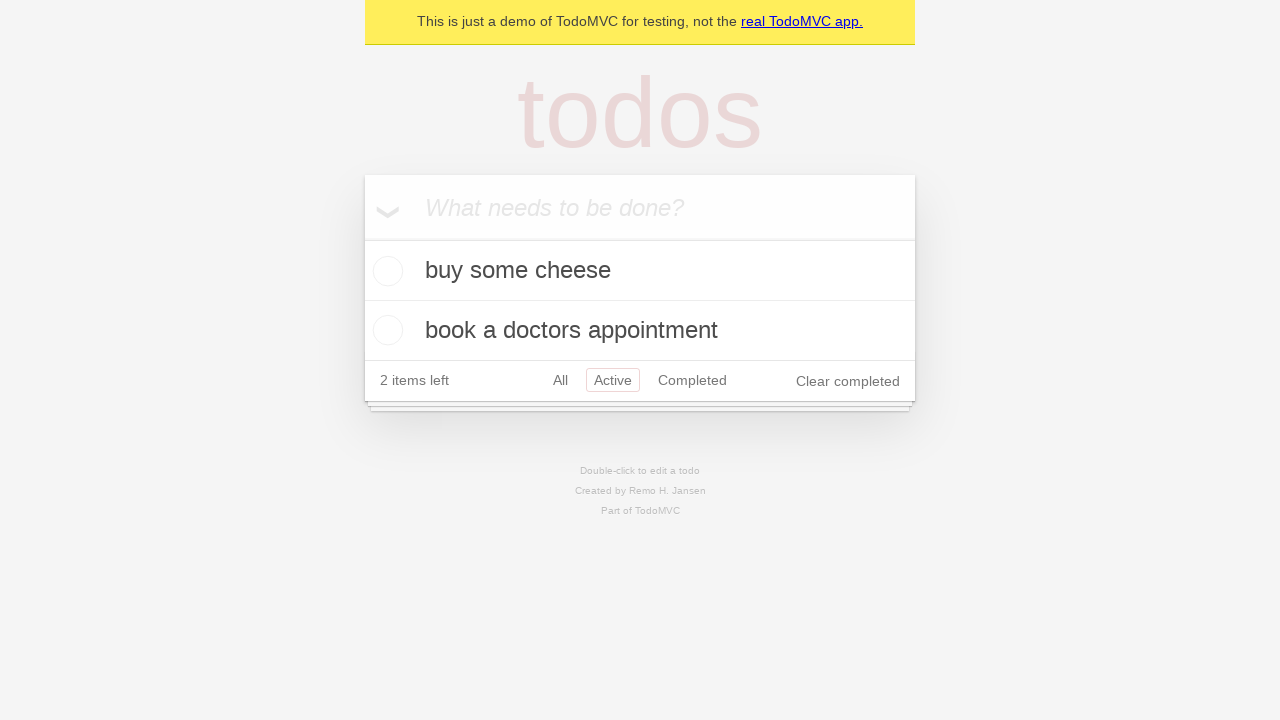